Tests the Top List menu by clicking it and verifying the submenu items are displayed correctly

Starting URL: https://www.99-bottles-of-beer.net/

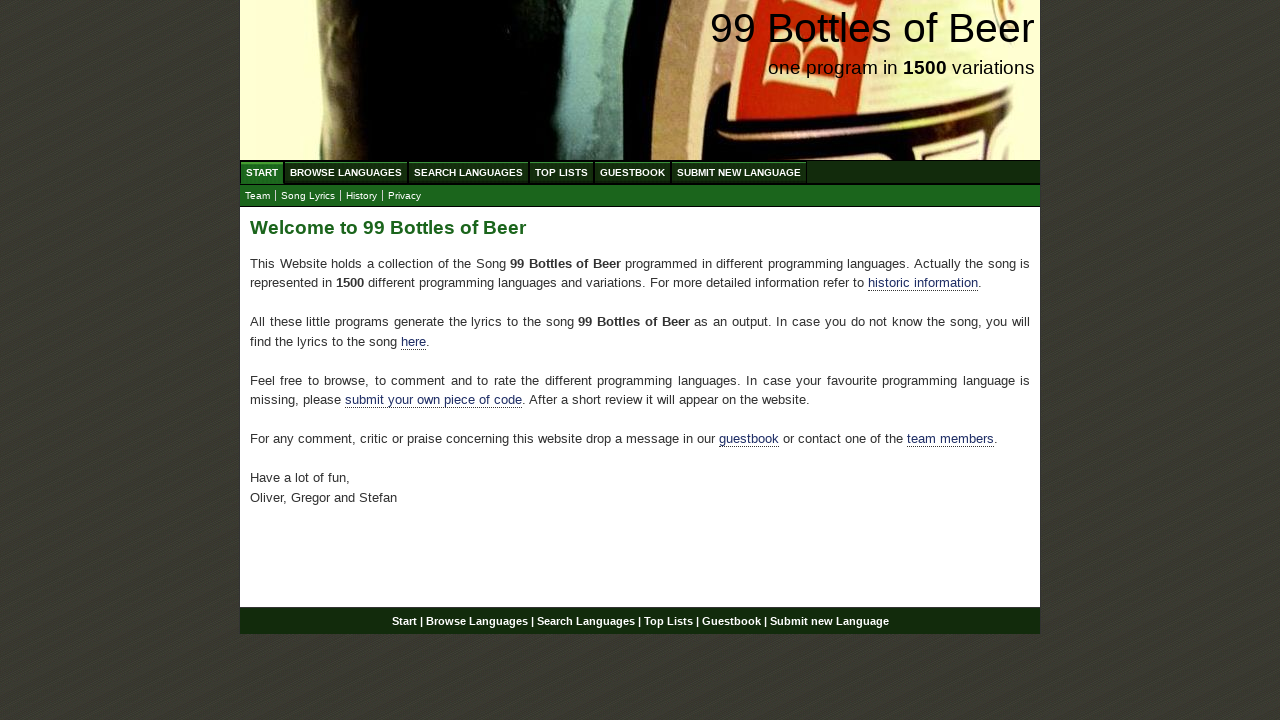

Clicked on Top List menu item at (562, 172) on xpath=//ul[@id='menu']//li/a[@href='/toplist.html']
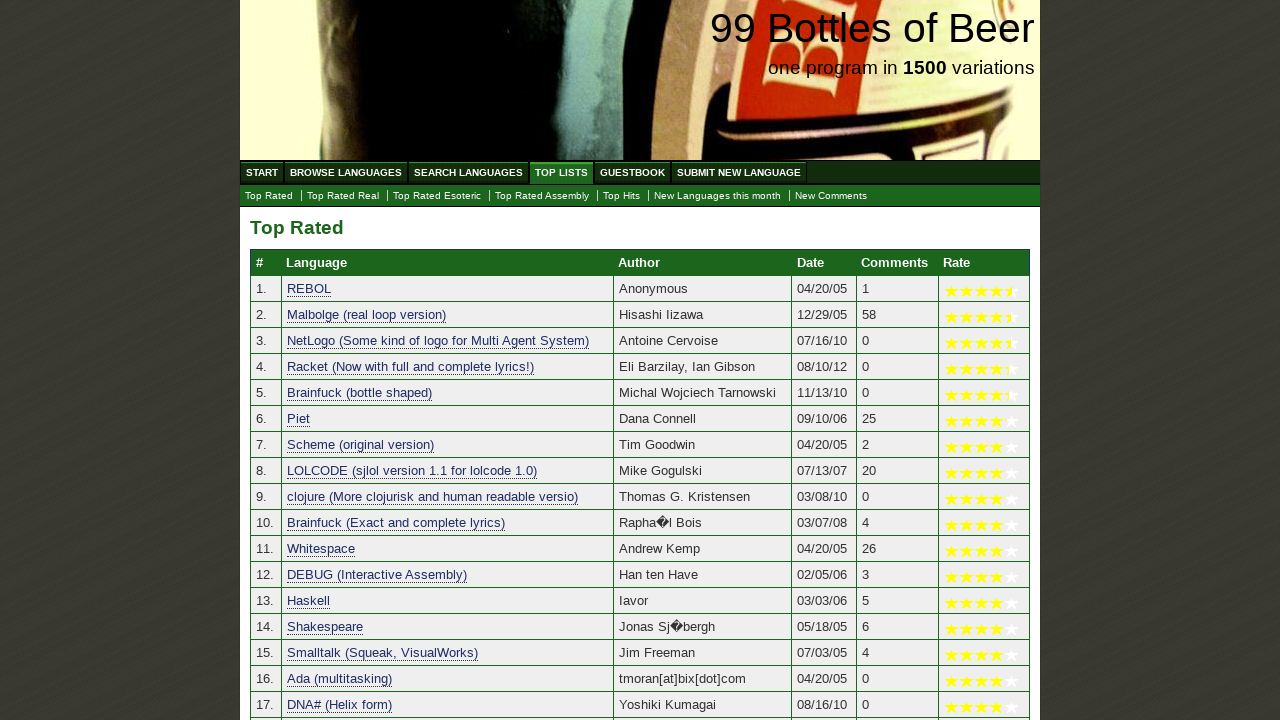

Submenu items loaded and are visible
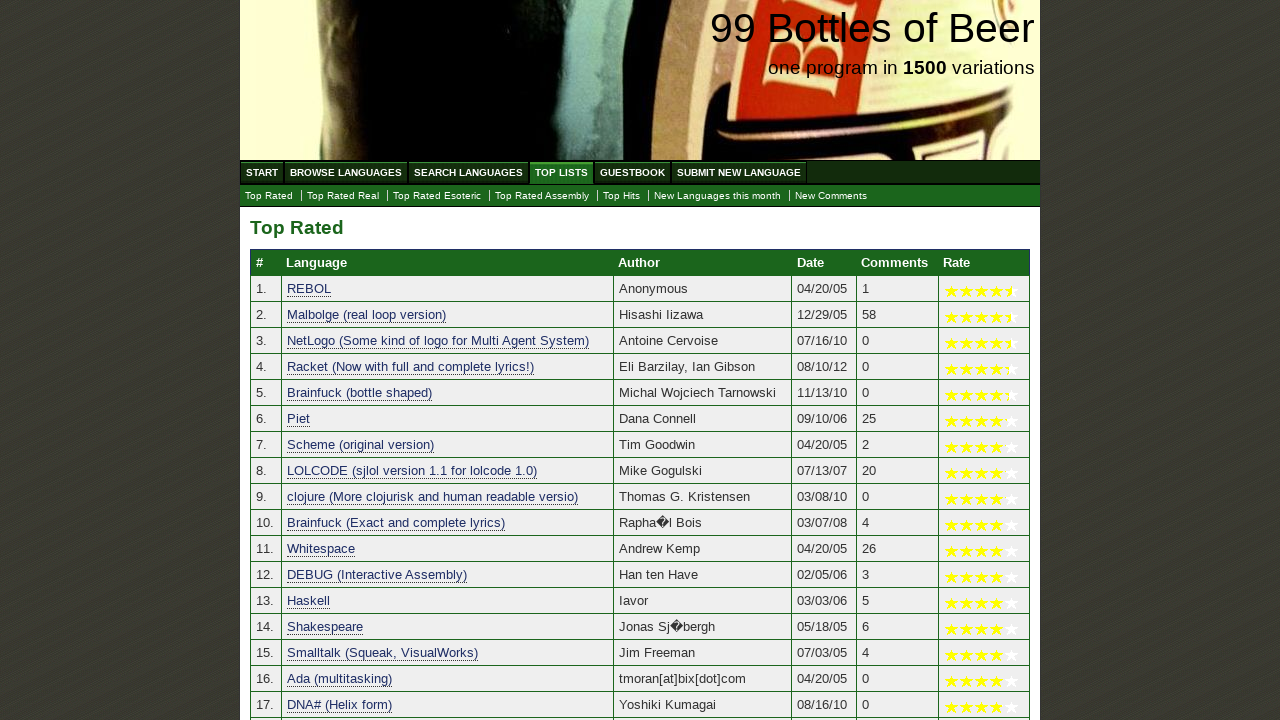

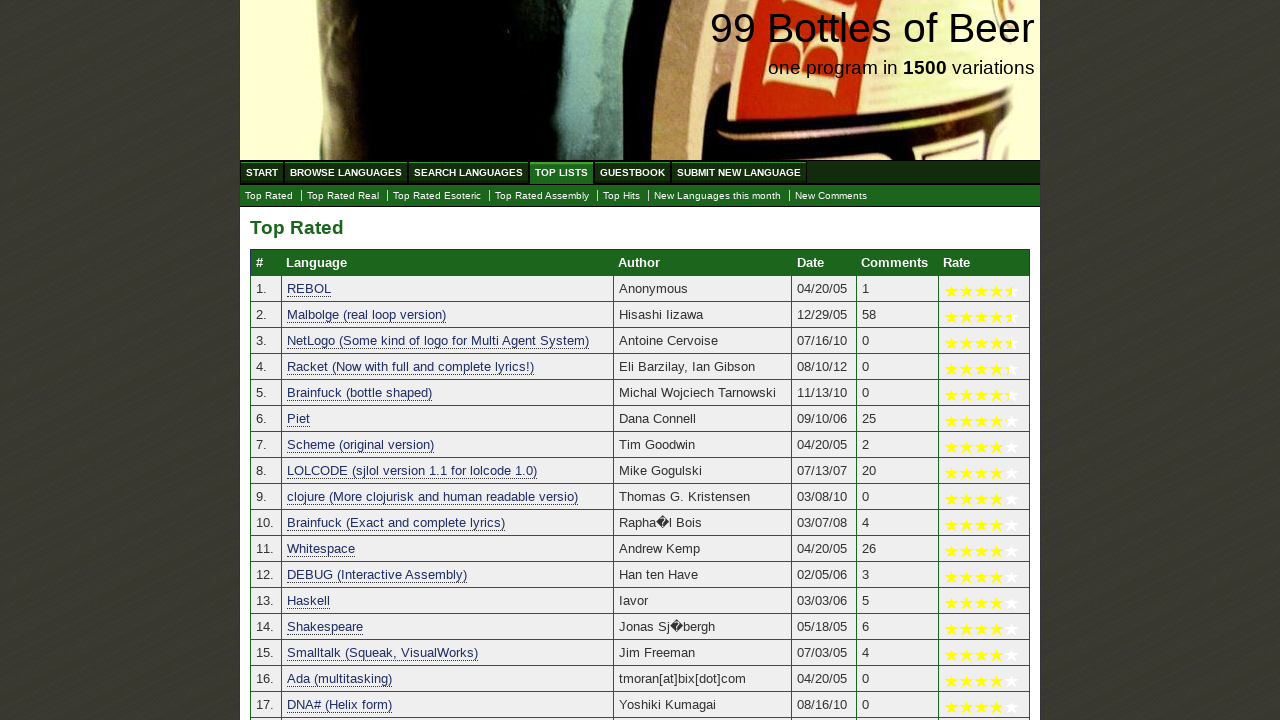